Tests the web table sorting functionality by clicking the column header to sort, then navigates through pagination pages to find a specific vegetable item (Rice).

Starting URL: https://rahulshettyacademy.com/greenkart/#/offers

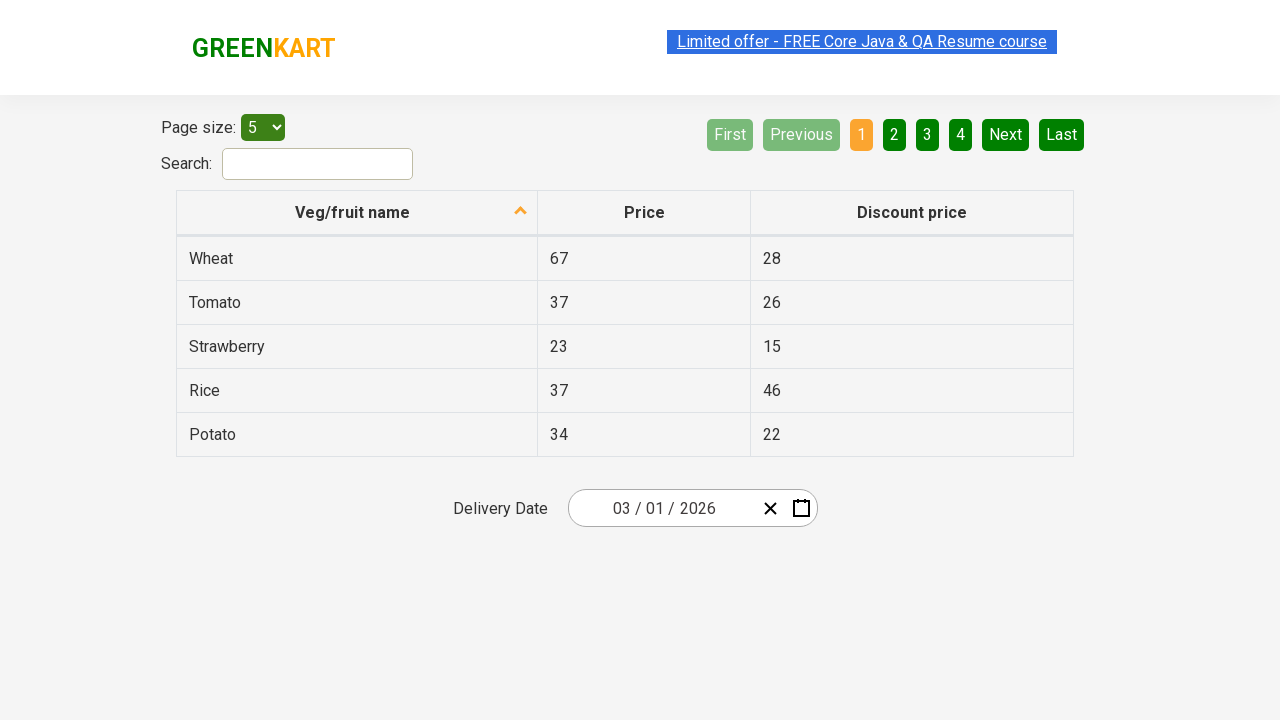

Clicked first column header to sort the table at (357, 213) on xpath=//tr/th[1]
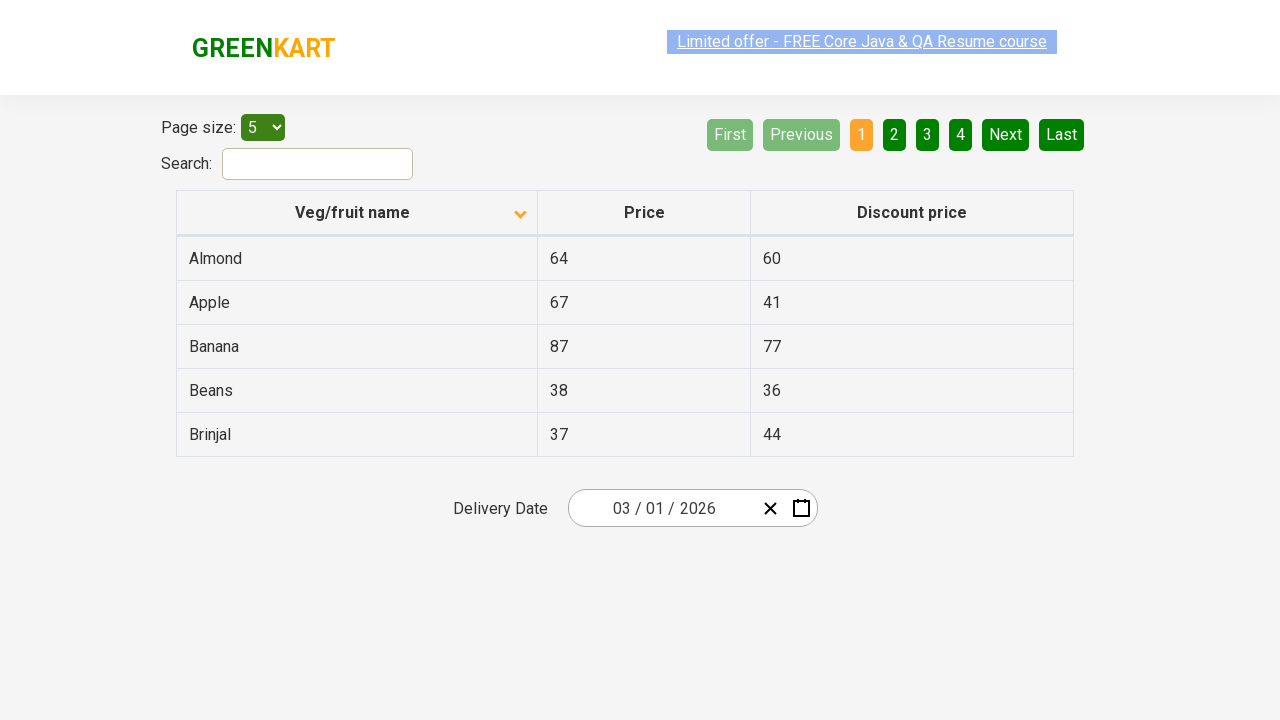

Table updated after sorting
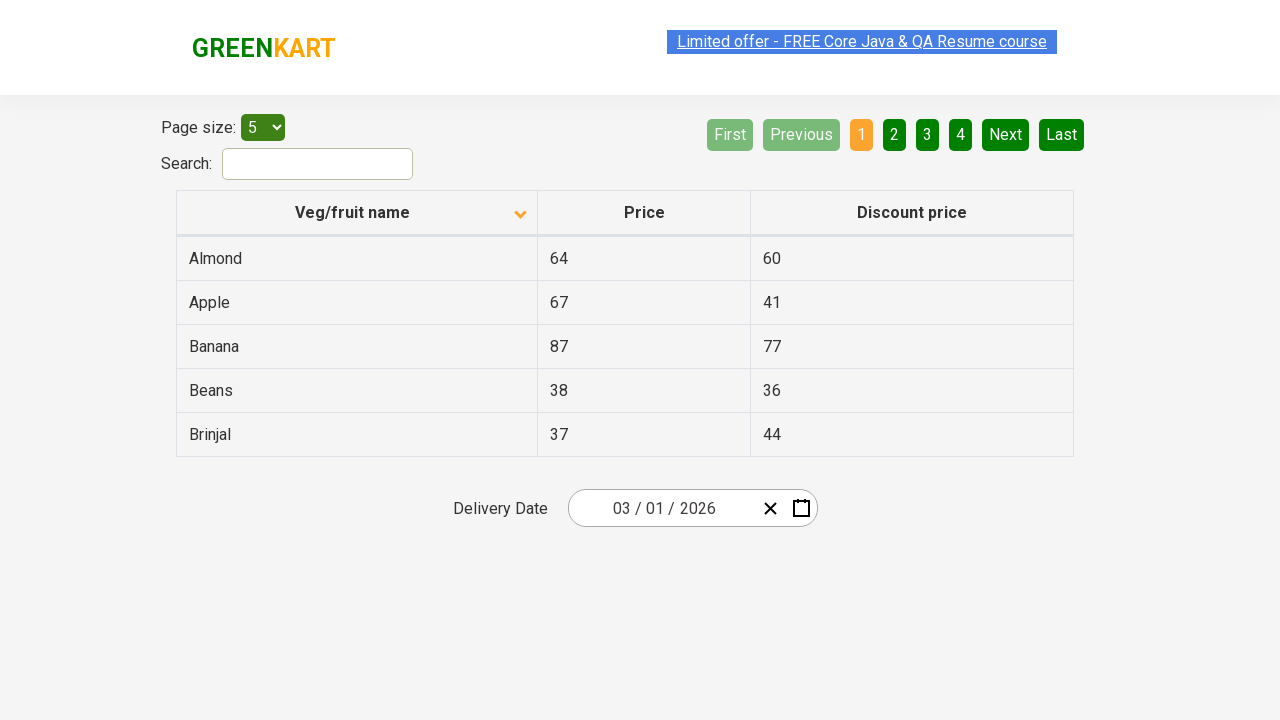

Retrieved all items from first column to verify sorting
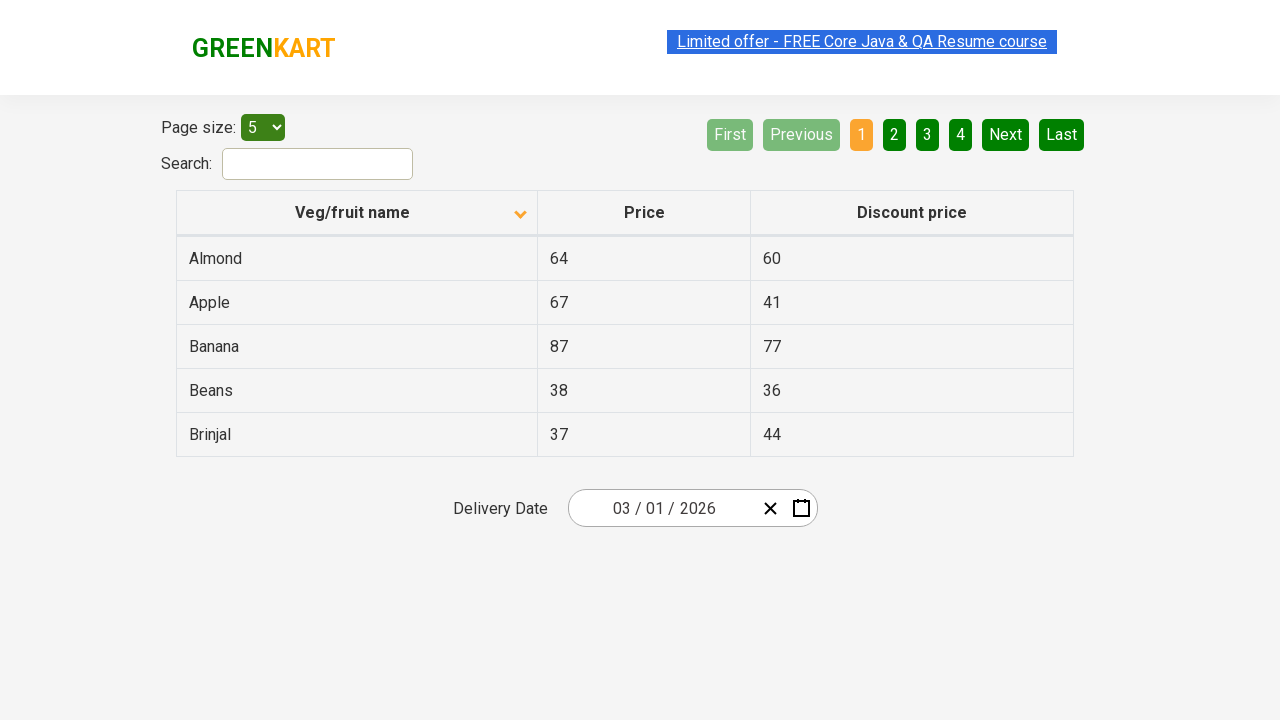

Clicked Next button to navigate to next pagination page at (1006, 134) on [aria-label='Next']
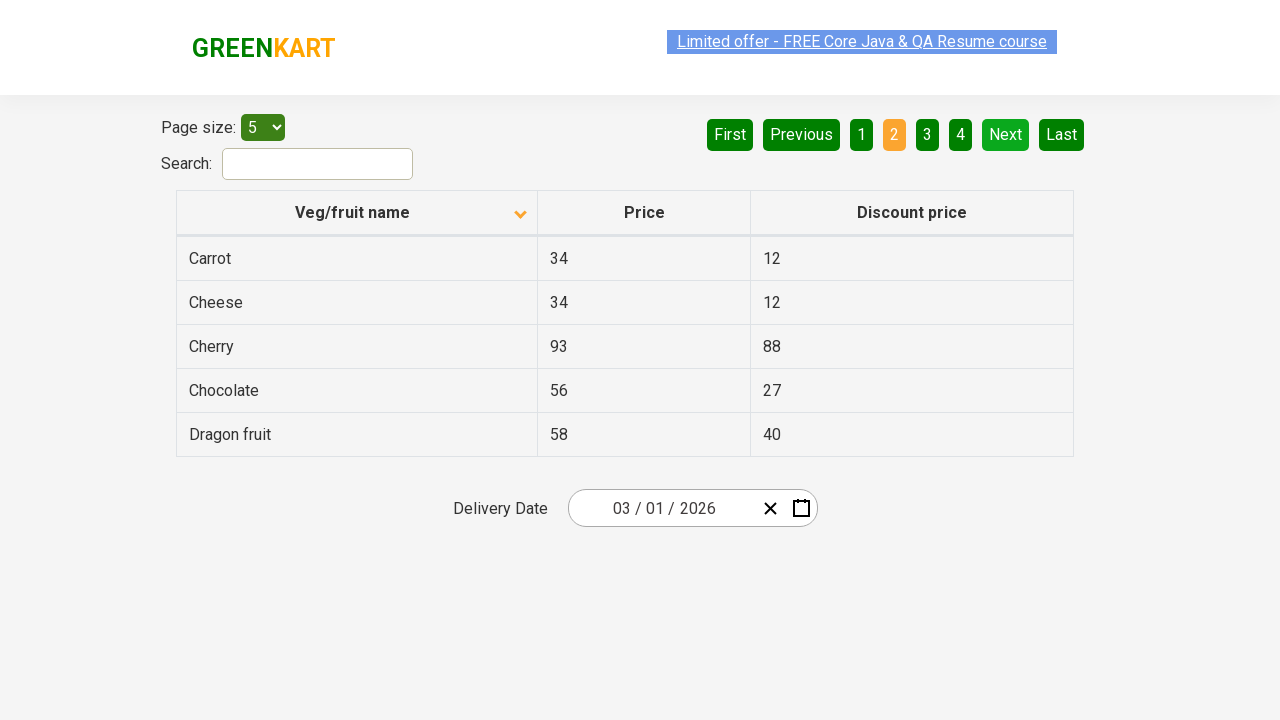

Waited for table to update on new page
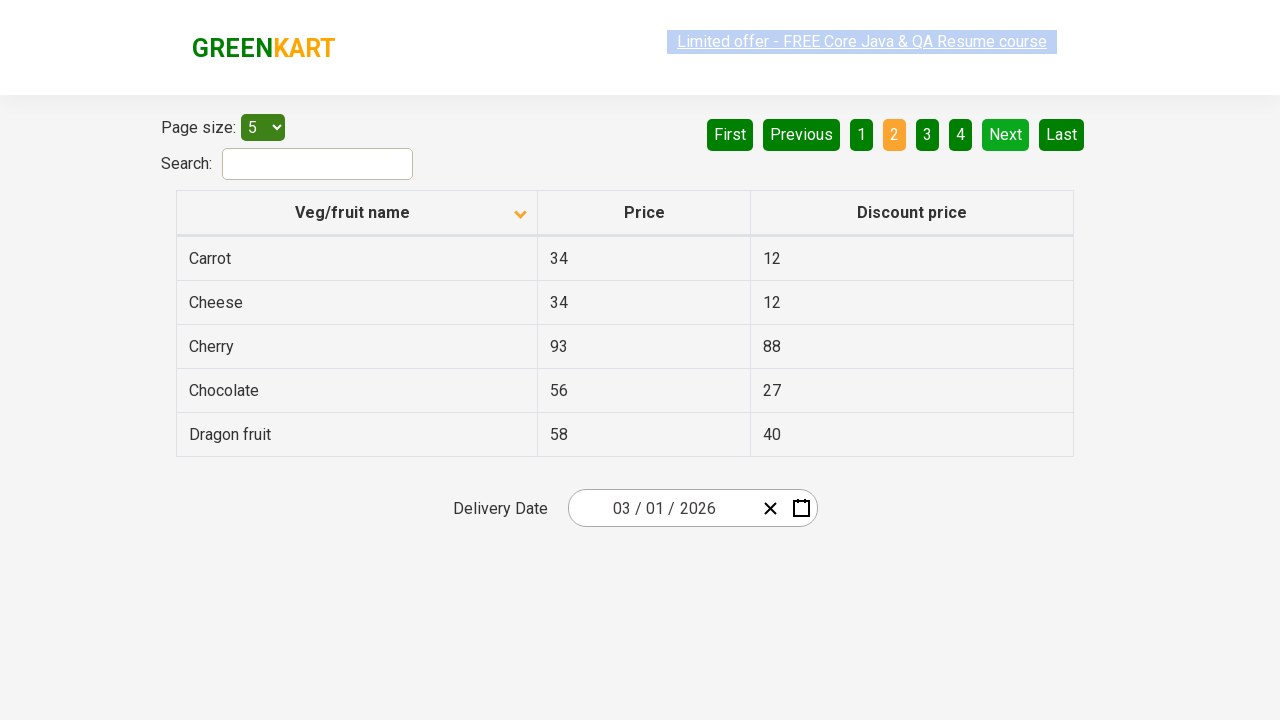

Clicked Next button to navigate to next pagination page at (1006, 134) on [aria-label='Next']
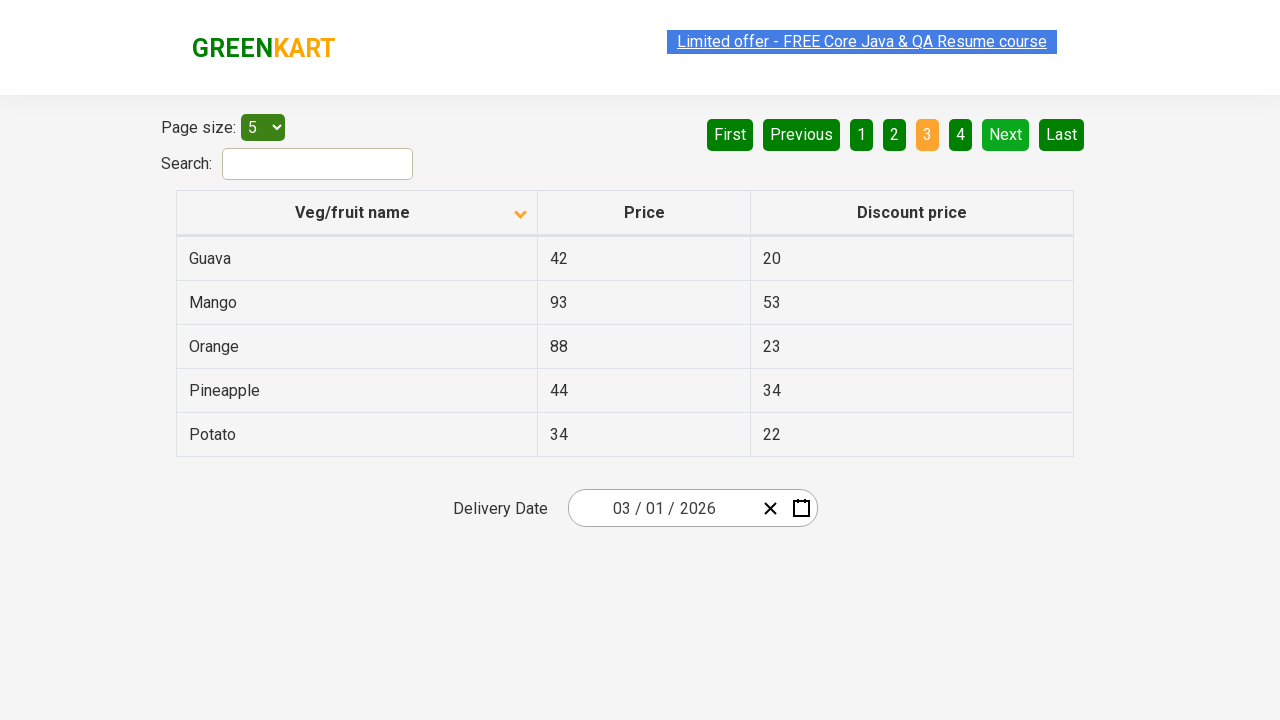

Waited for table to update on new page
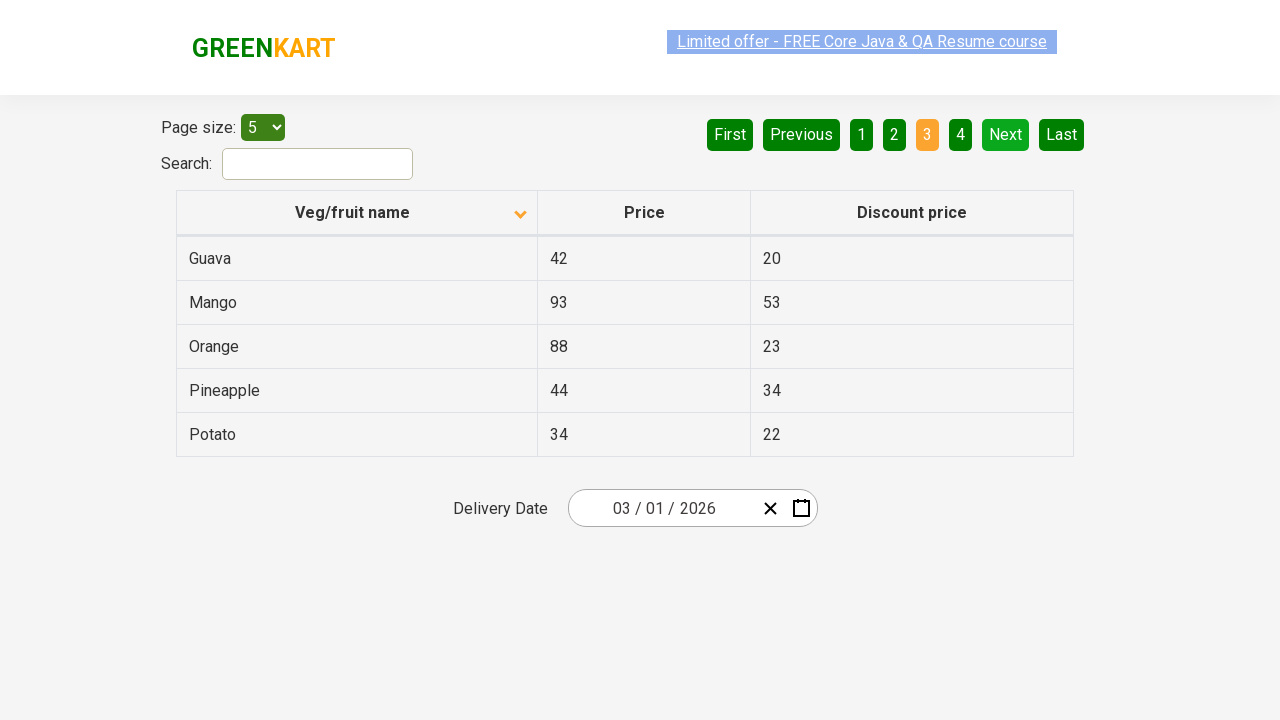

Clicked Next button to navigate to next pagination page at (1006, 134) on [aria-label='Next']
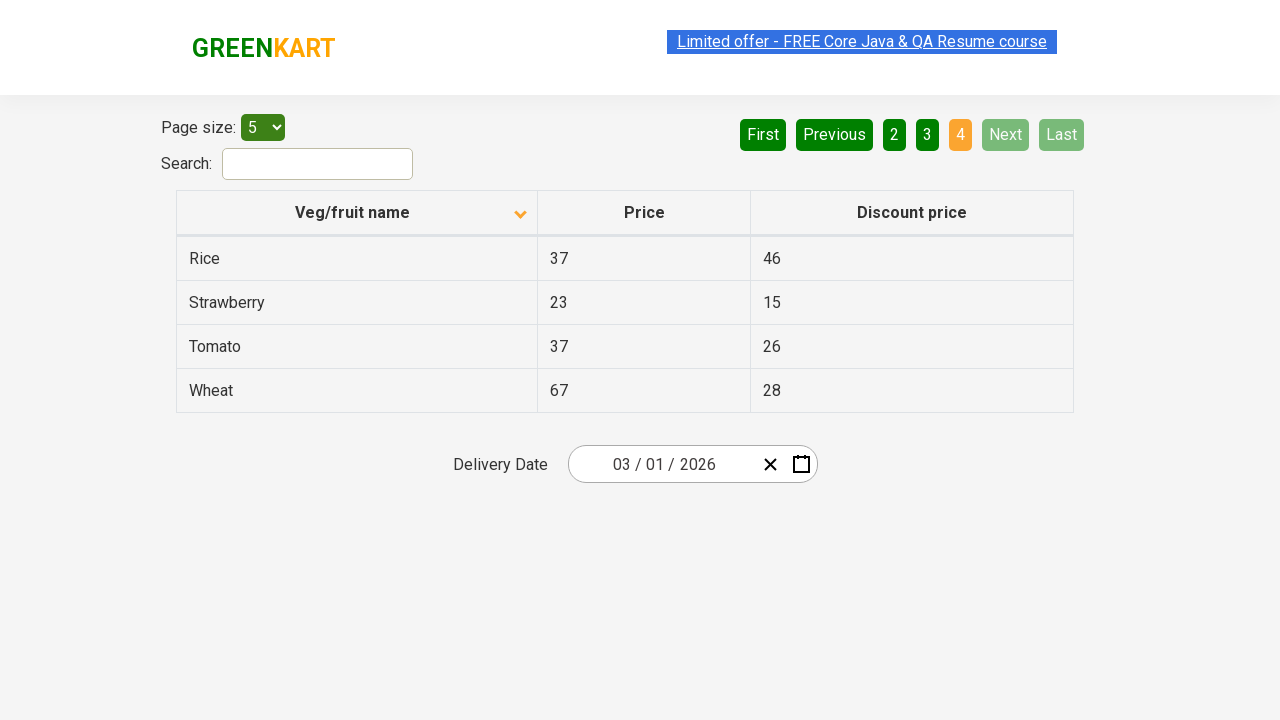

Waited for table to update on new page
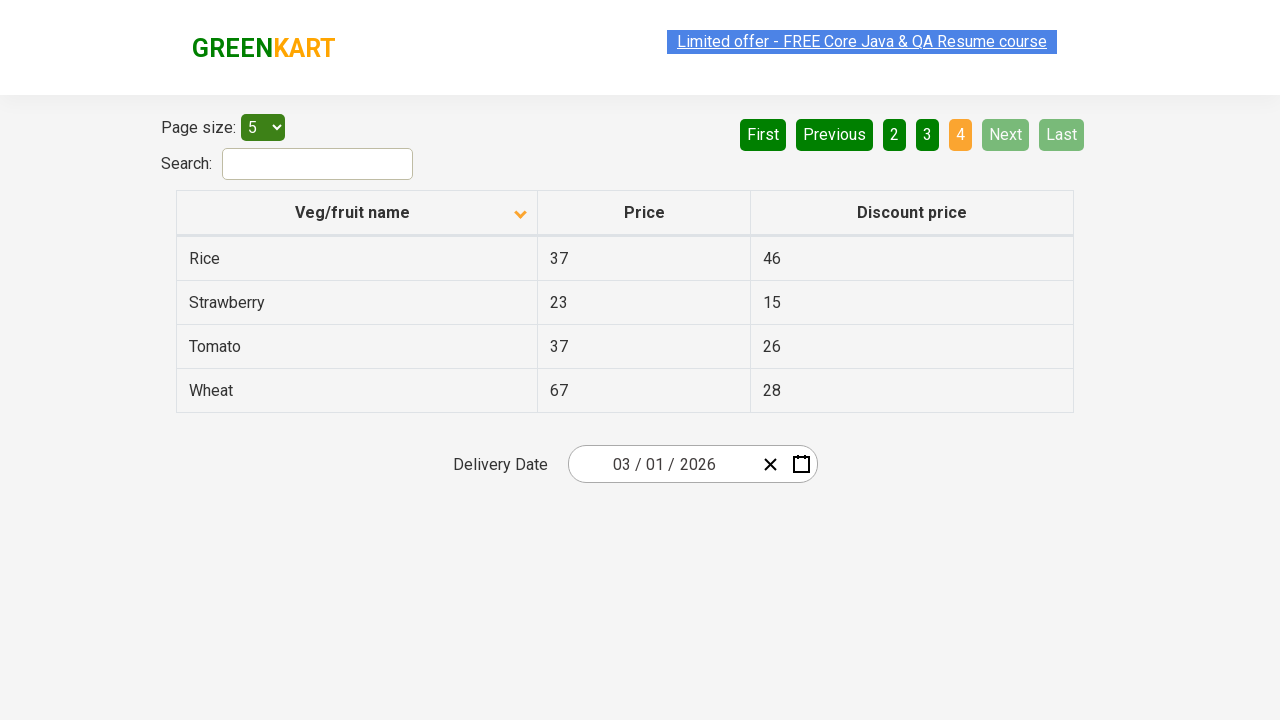

Found 'Rice' on current page
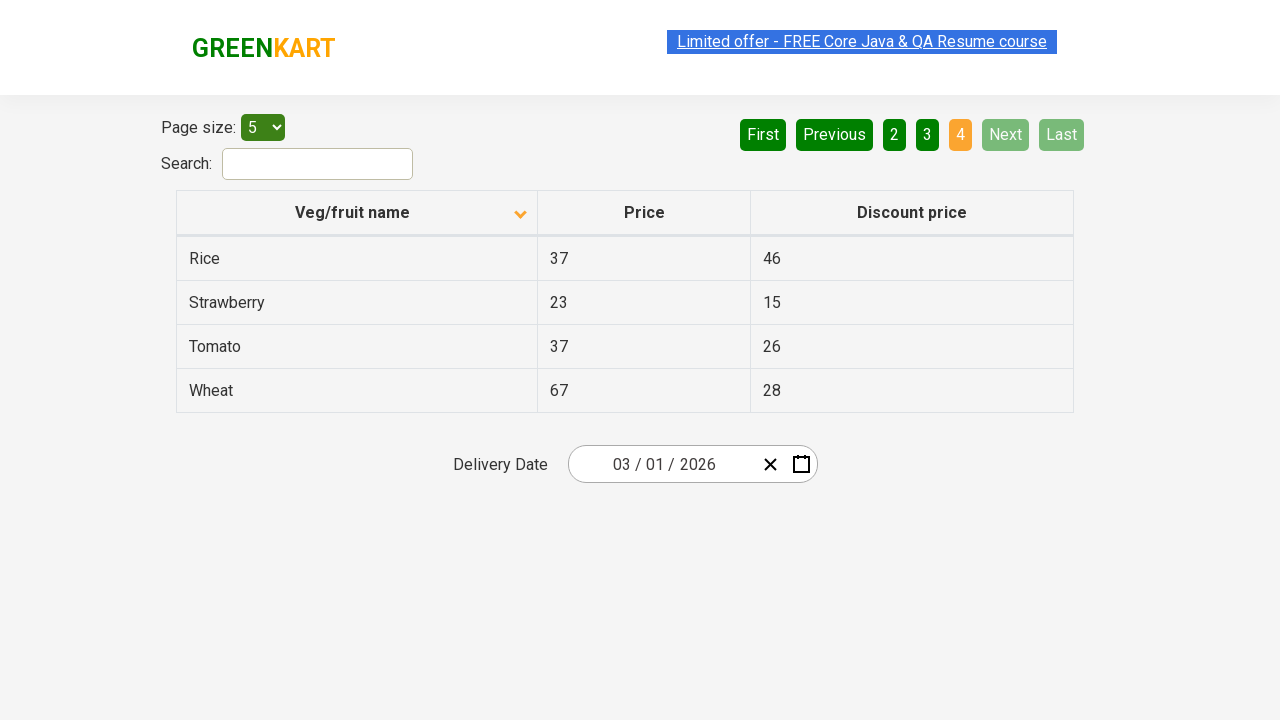

Verified 'Rice' item is present in table with matching selector
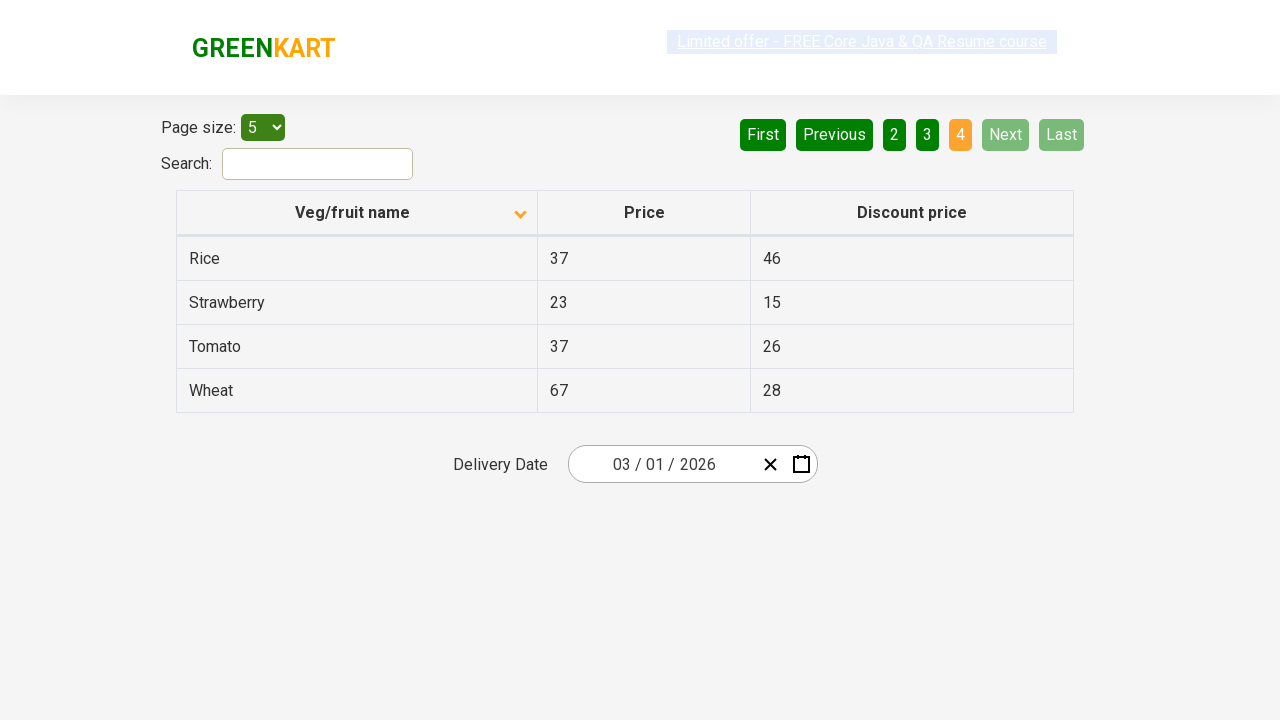

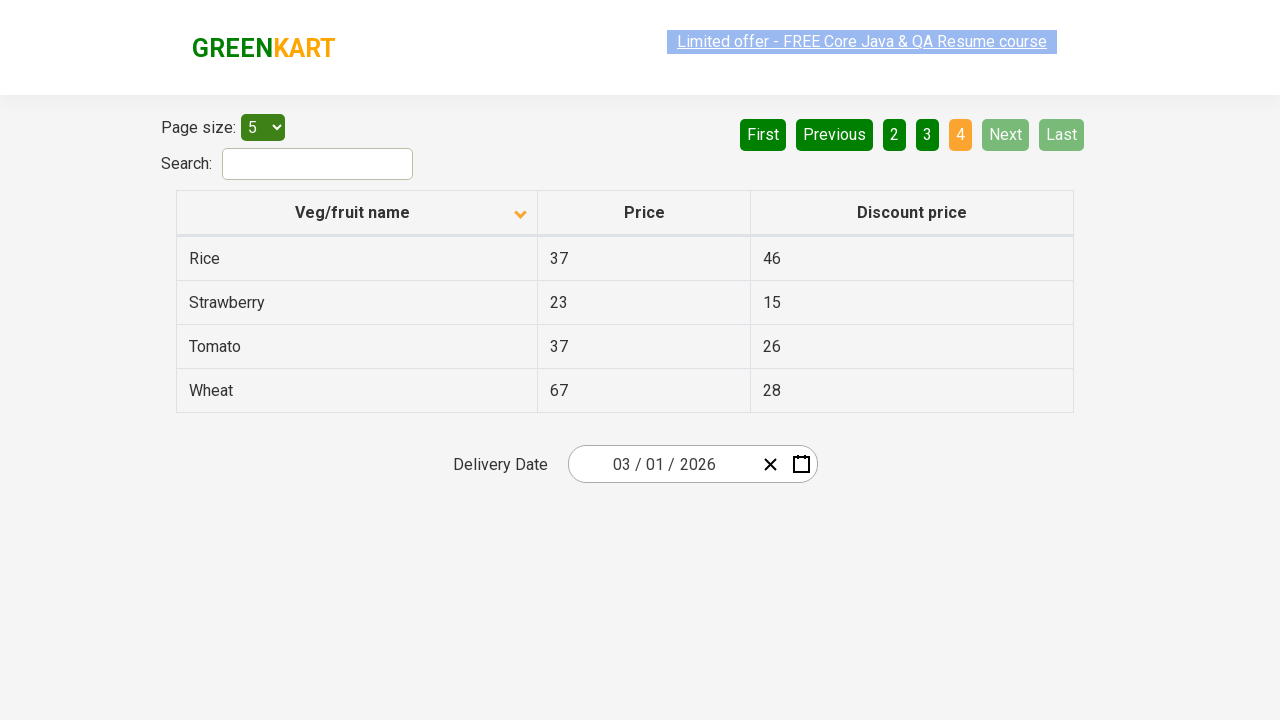